Tests that pressing Escape cancels edits and reverts to original text

Starting URL: https://demo.playwright.dev/todomvc

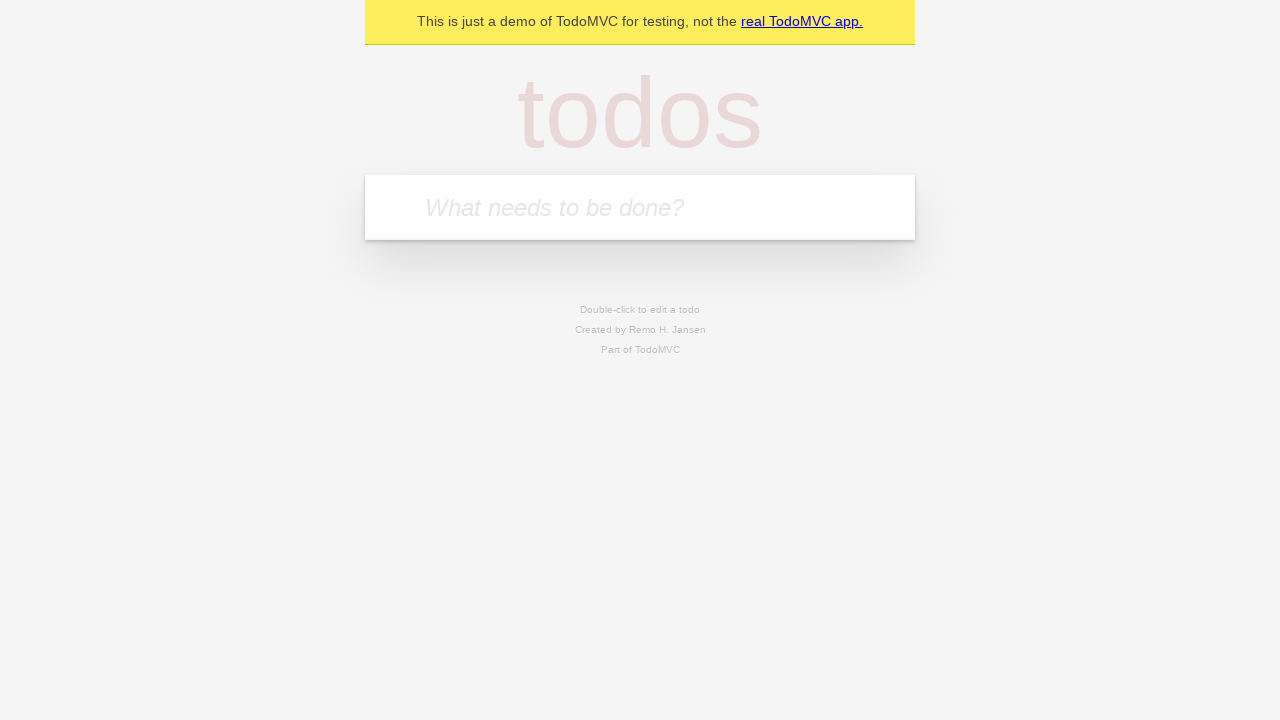

Filled first todo input with 'buy some cheese' on internal:attr=[placeholder="What needs to be done?"i]
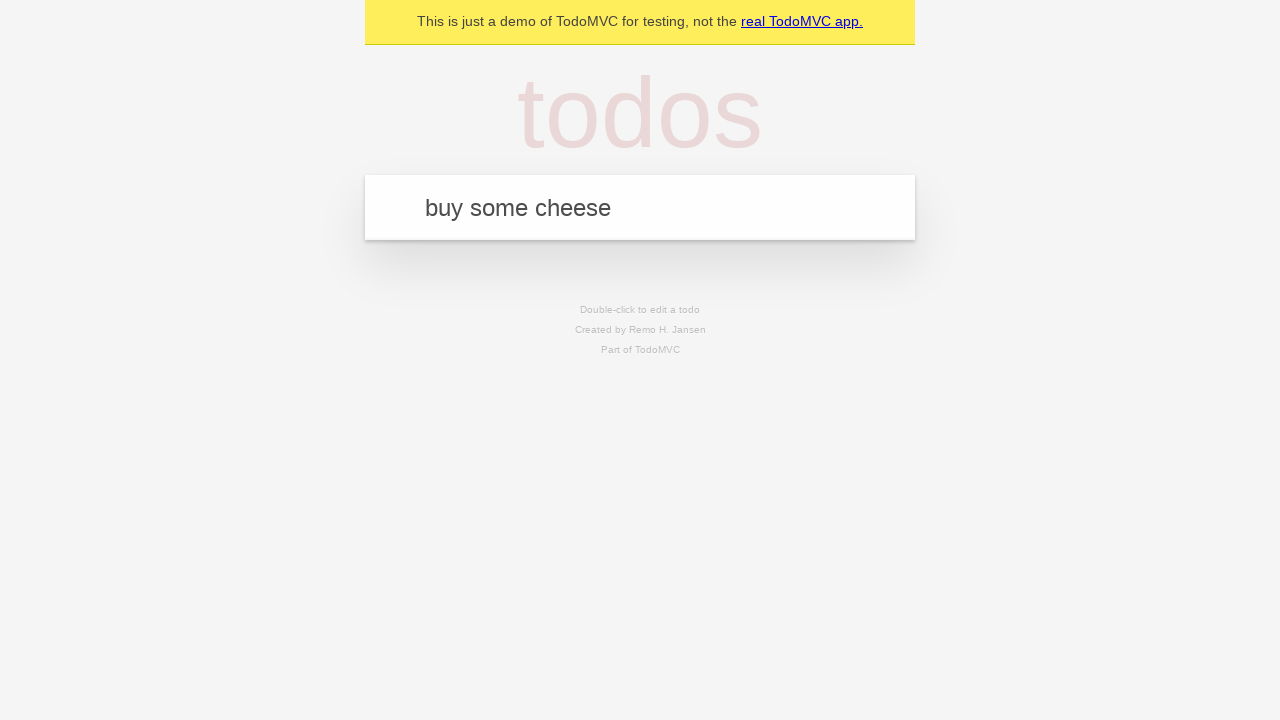

Pressed Enter to add first todo on internal:attr=[placeholder="What needs to be done?"i]
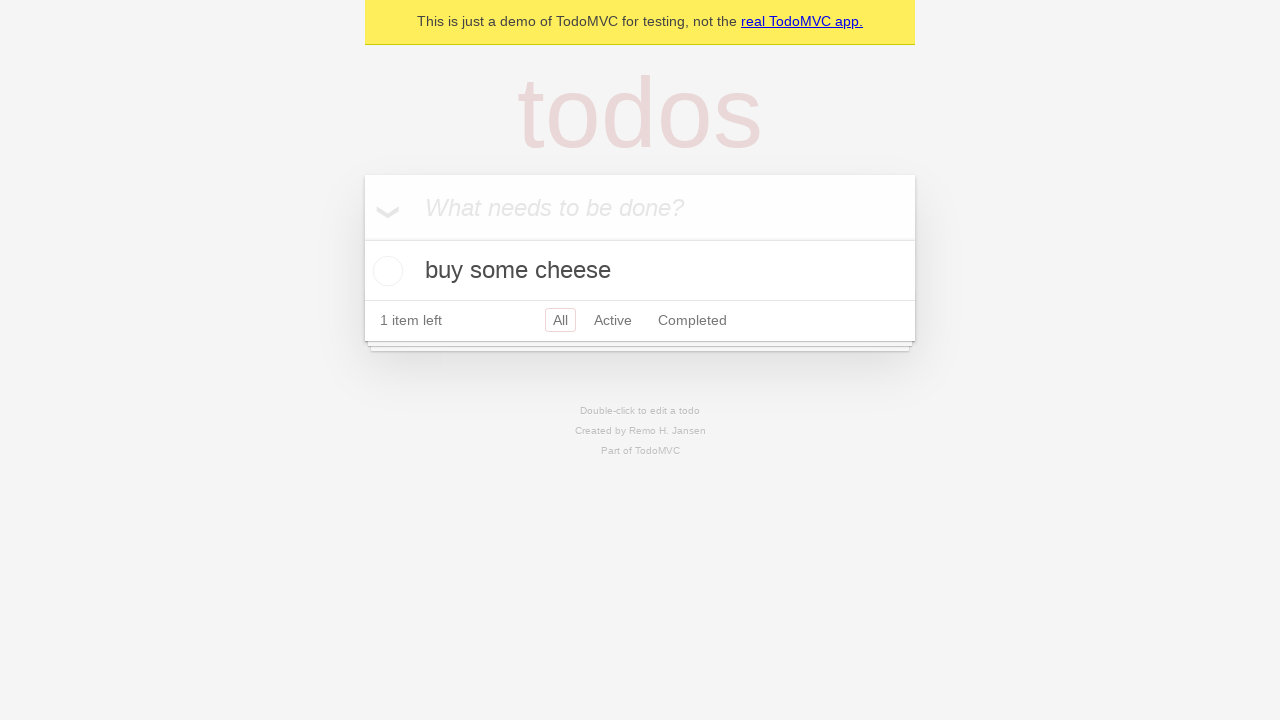

Filled second todo input with 'feed the cat' on internal:attr=[placeholder="What needs to be done?"i]
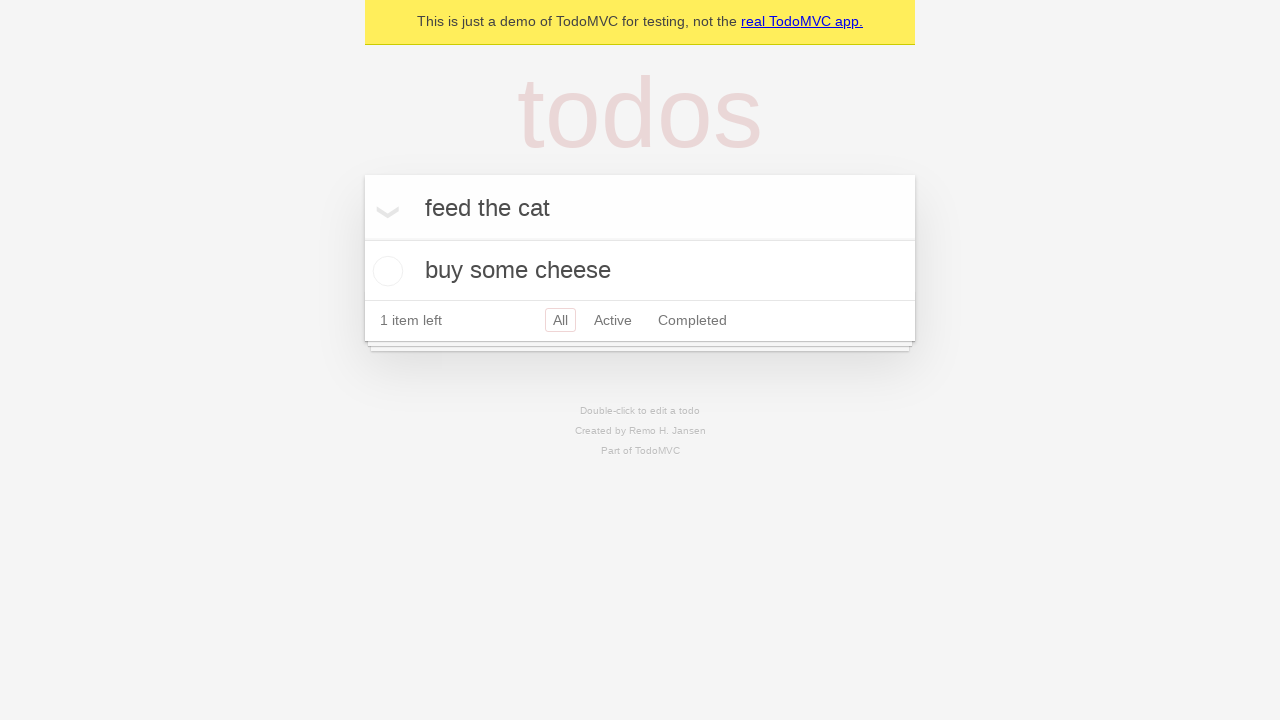

Pressed Enter to add second todo on internal:attr=[placeholder="What needs to be done?"i]
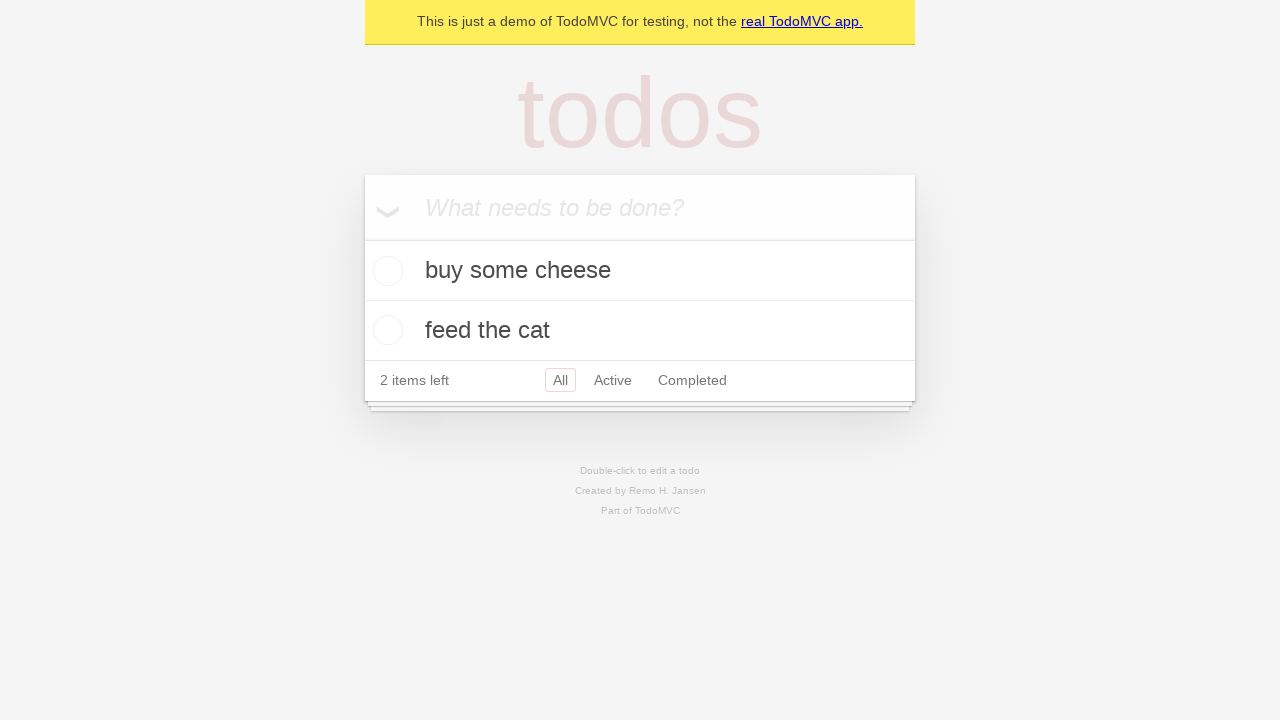

Filled third todo input with 'book a doctors appointment' on internal:attr=[placeholder="What needs to be done?"i]
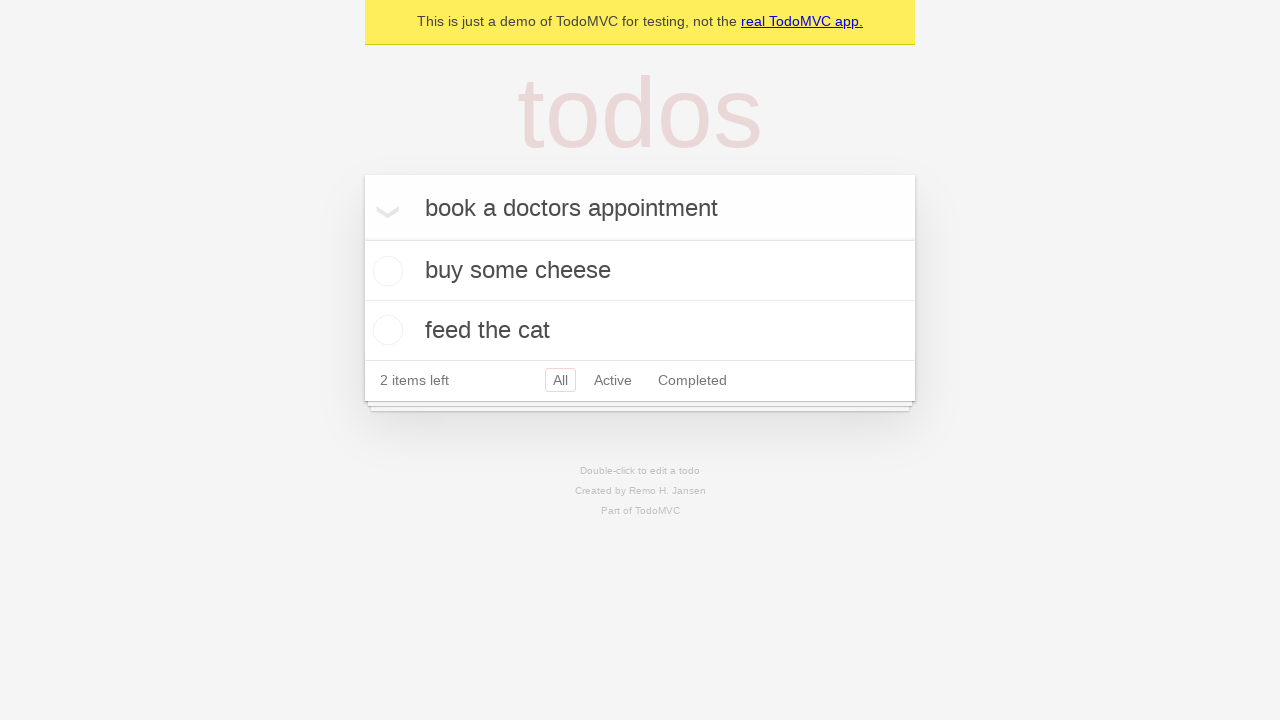

Pressed Enter to add third todo on internal:attr=[placeholder="What needs to be done?"i]
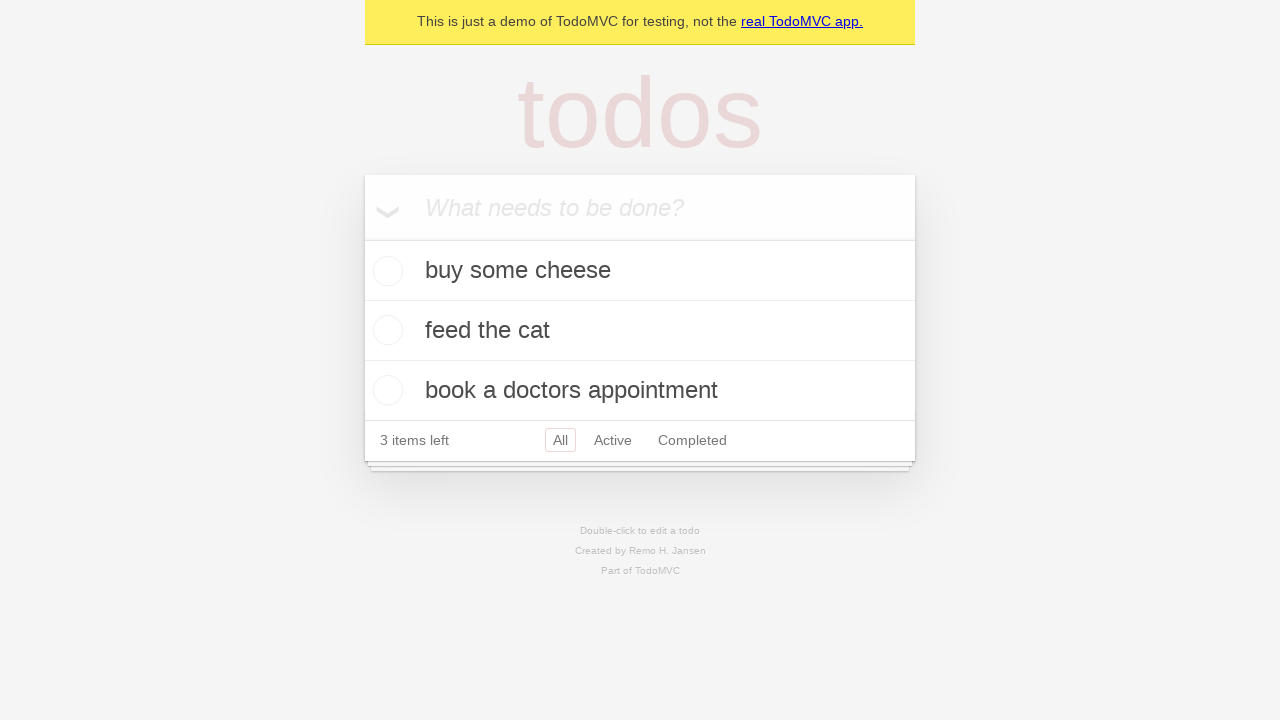

Double-clicked second todo to enter edit mode at (640, 331) on internal:testid=[data-testid="todo-item"s] >> nth=1
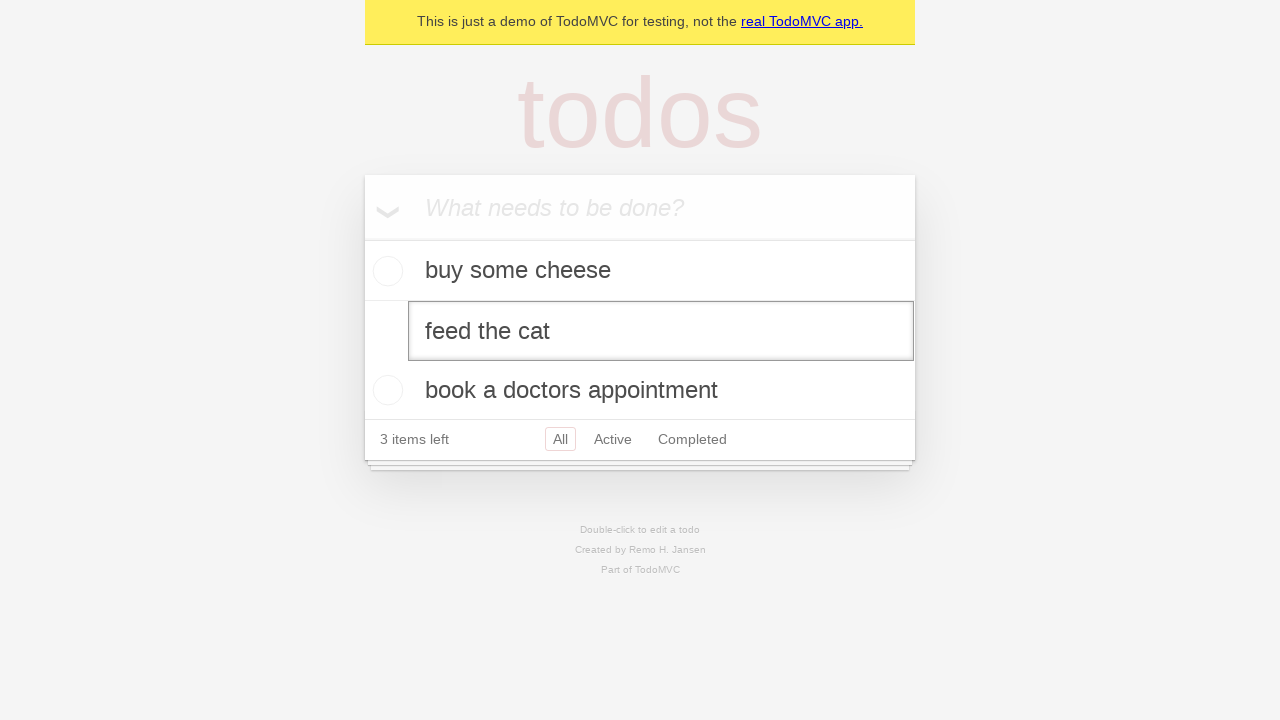

Filled edit field with 'buy some sausages' on internal:testid=[data-testid="todo-item"s] >> nth=1 >> internal:role=textbox[nam
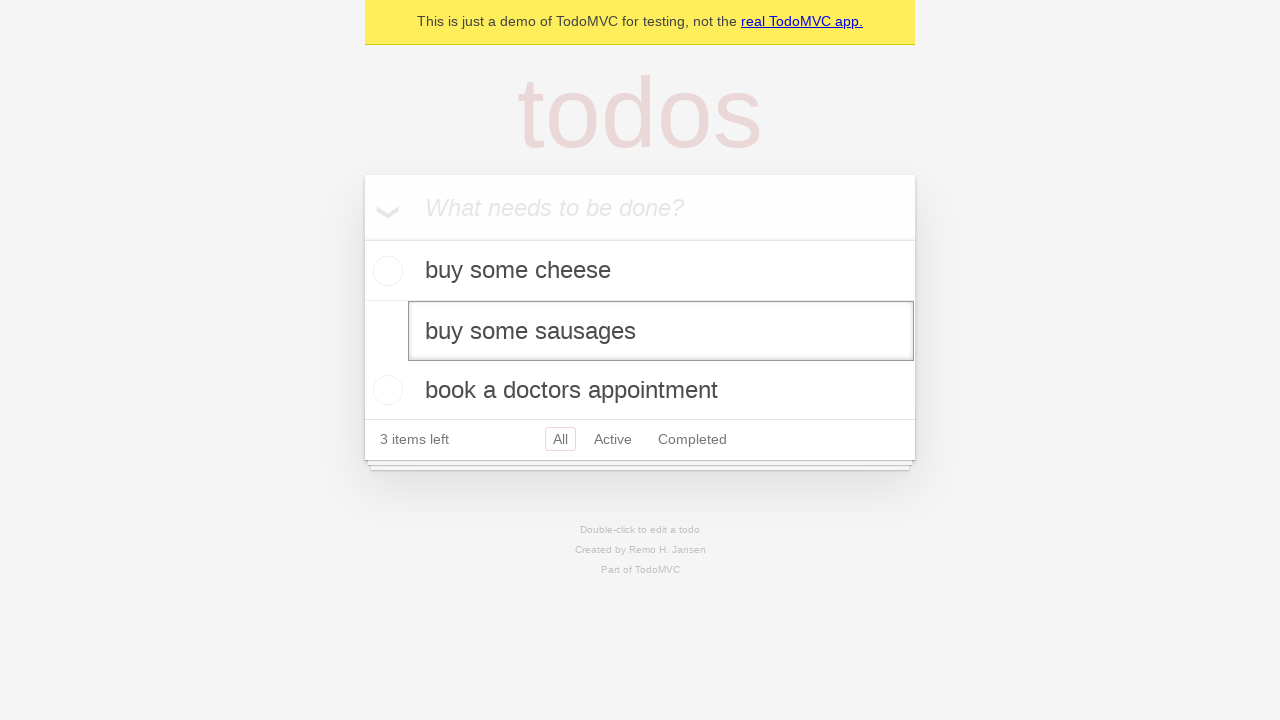

Pressed Escape to cancel edit and revert to original text on internal:testid=[data-testid="todo-item"s] >> nth=1 >> internal:role=textbox[nam
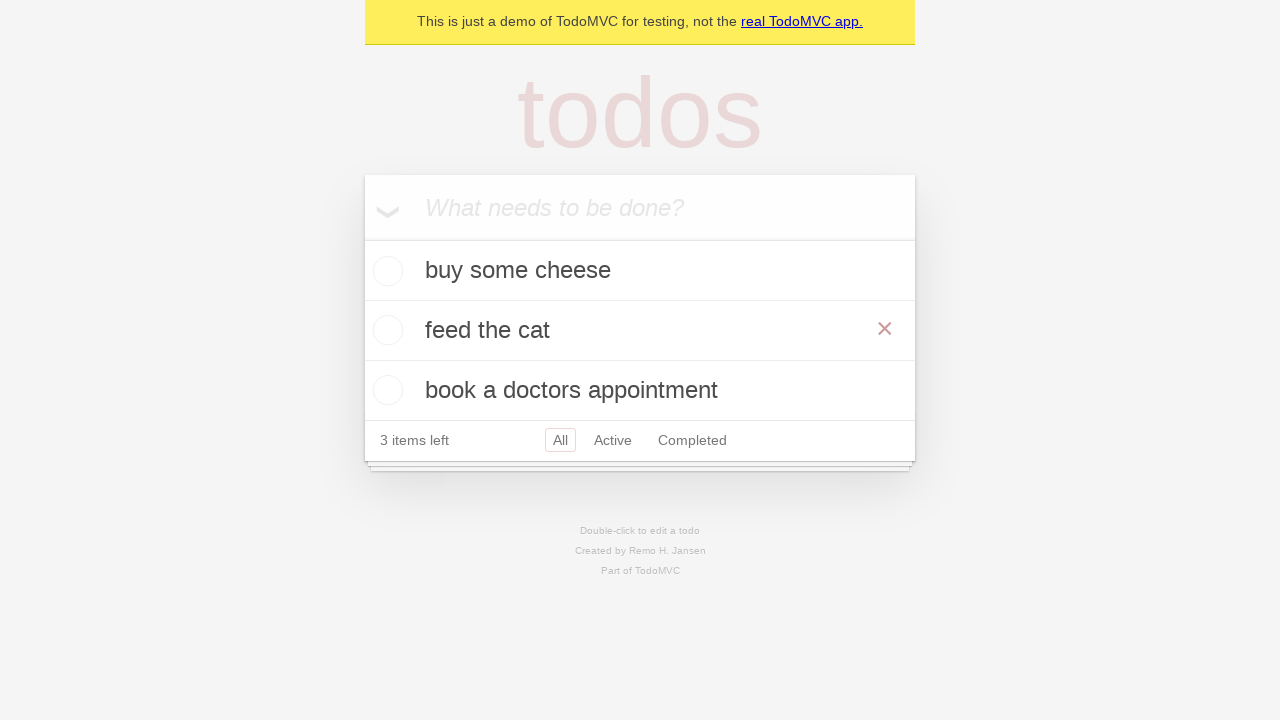

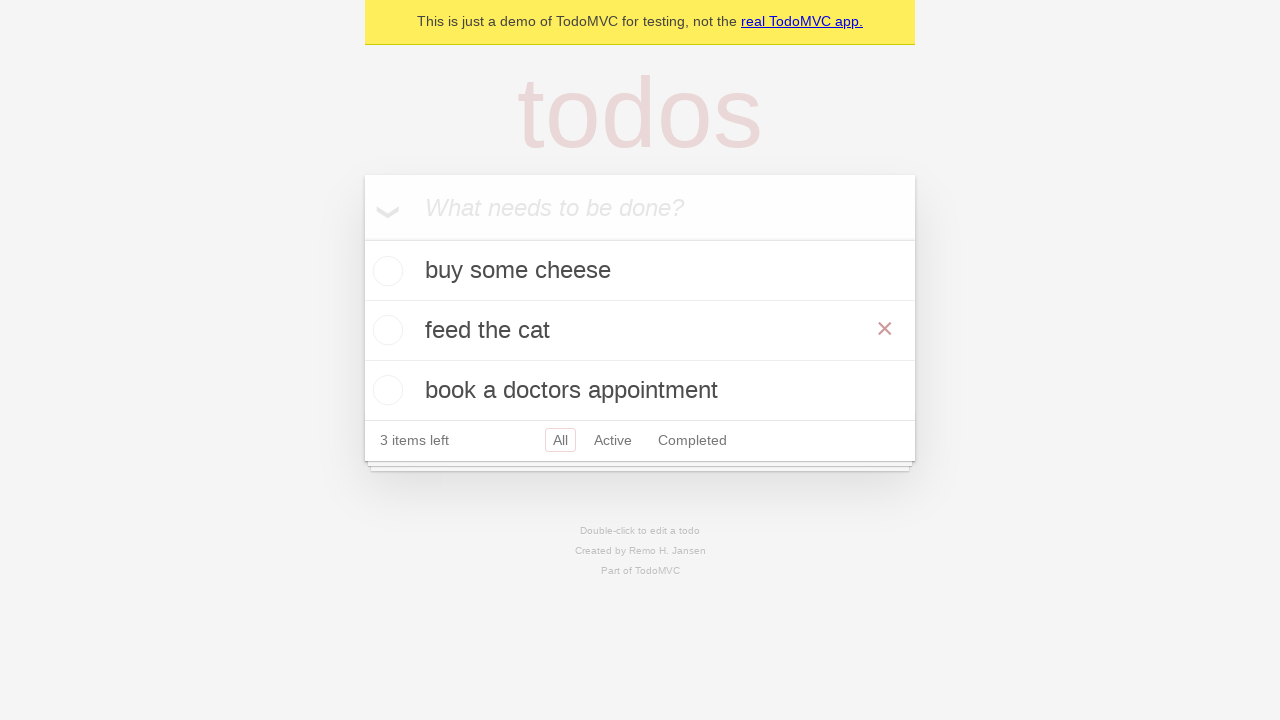